Tests mouse interaction actions on a demo page by performing a double-click on a button and a right-click (context click) on another button

Starting URL: https://demoqa.com/buttons

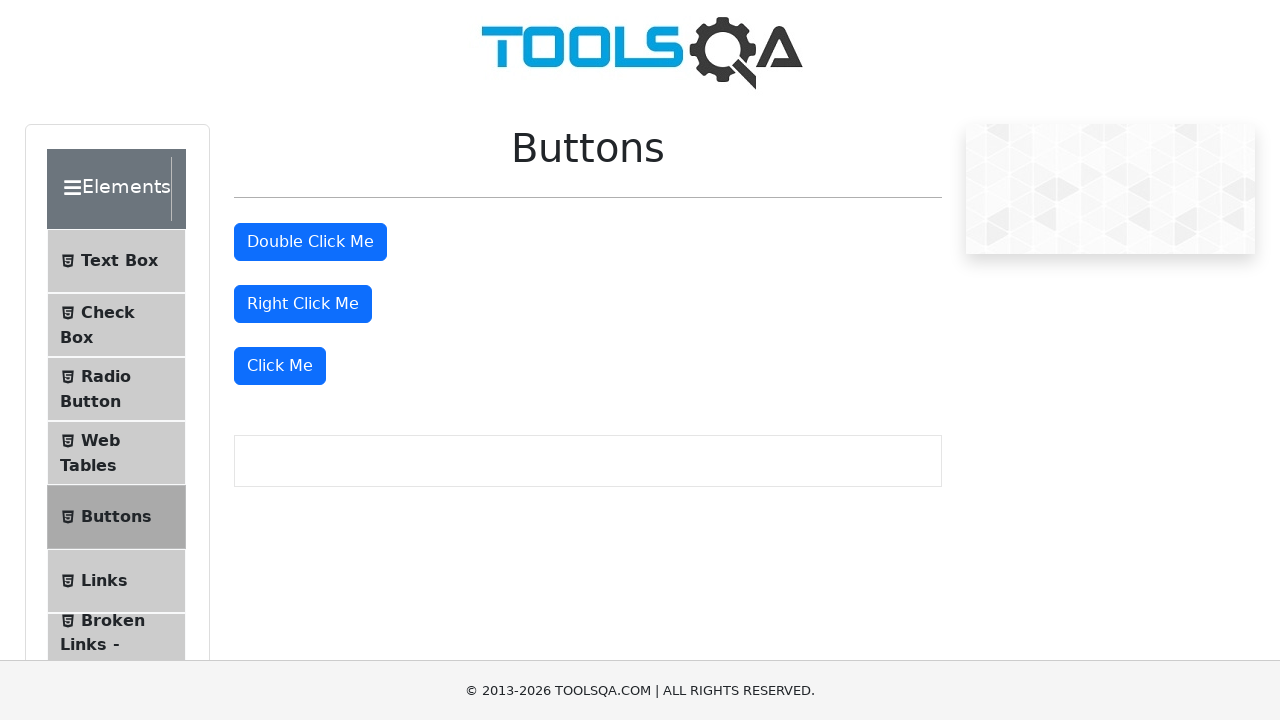

Double-clicked on the 'Double Click Me' button at (310, 242) on xpath=//*[text()='Double Click Me']
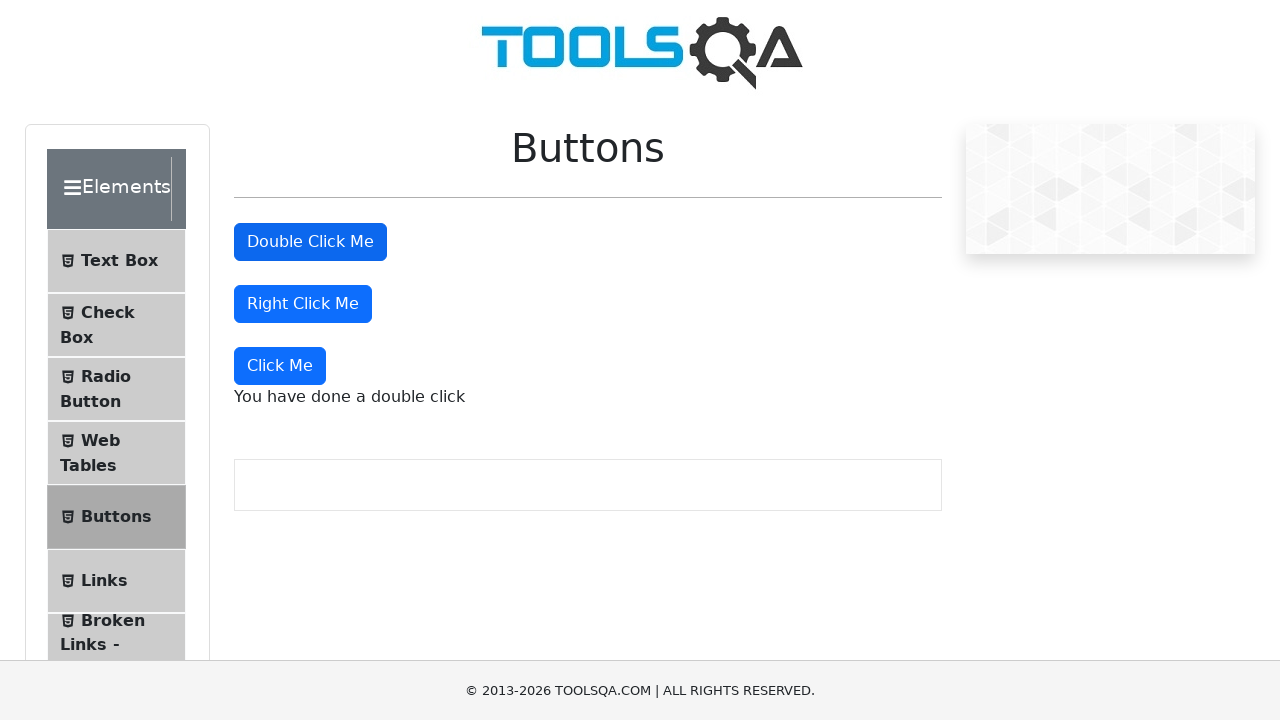

Right-clicked on the right-click button at (303, 304) on #rightClickBtn
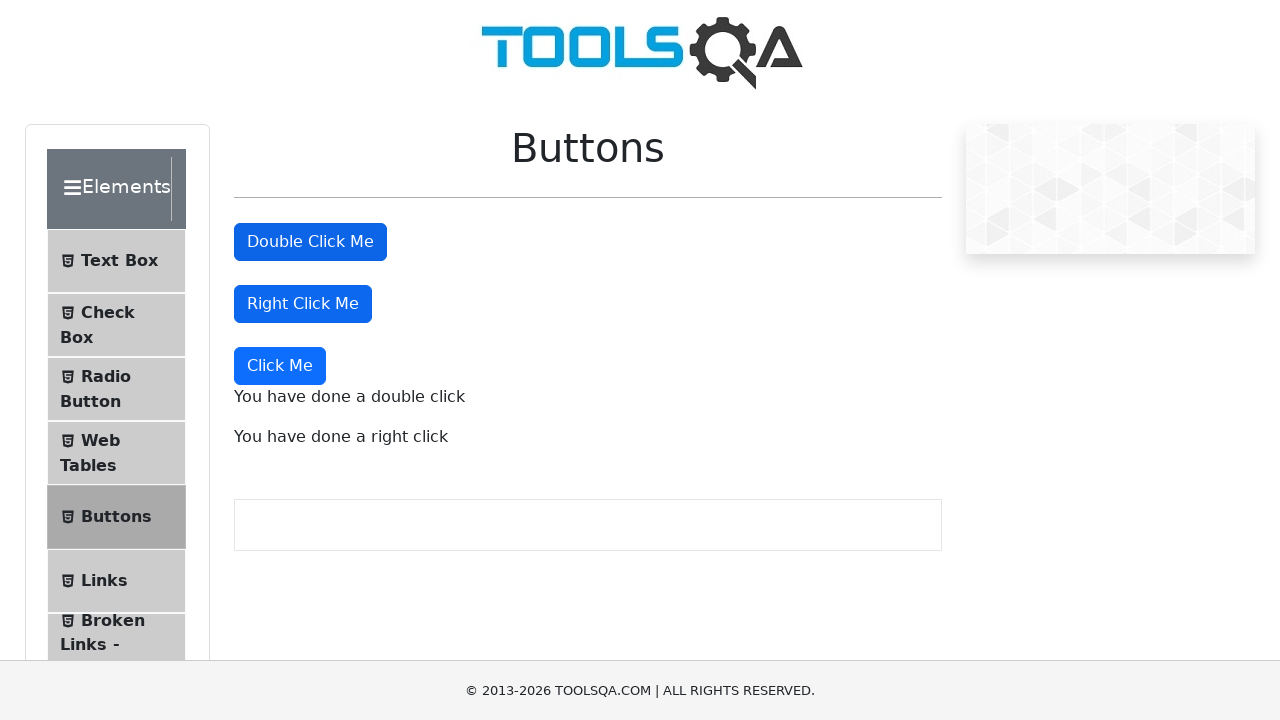

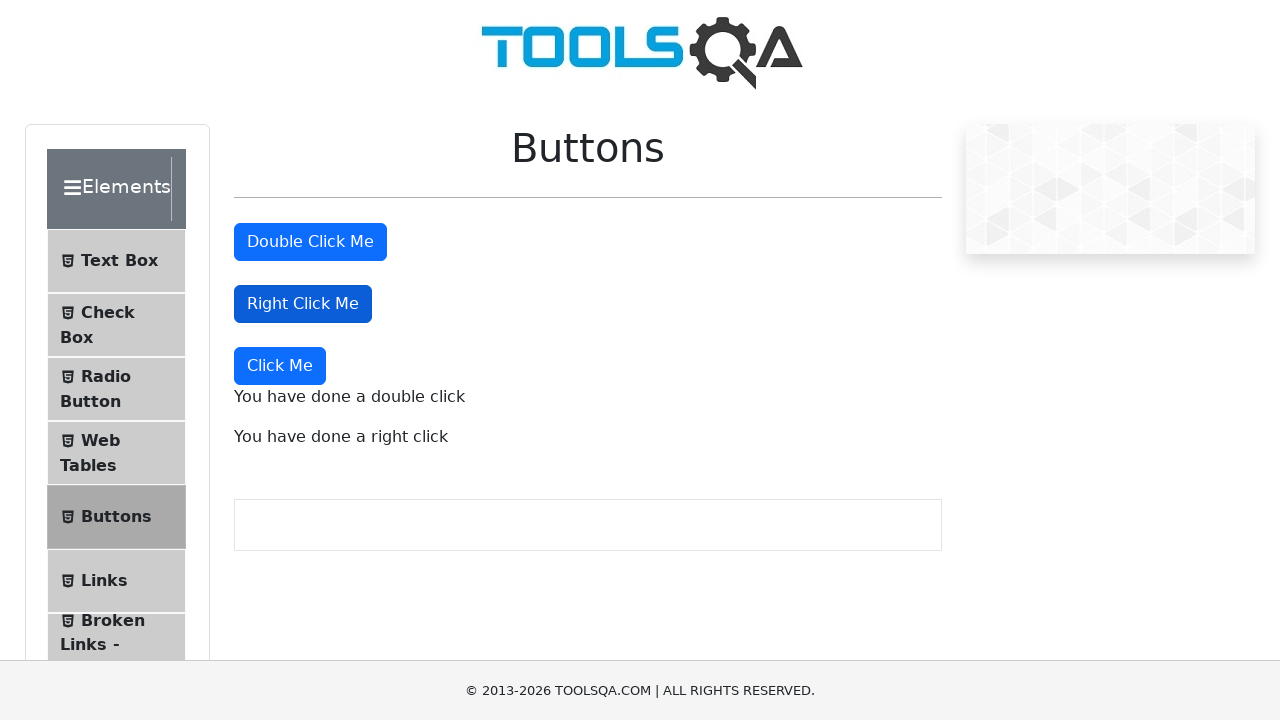